Tests Python.org search functionality by entering "pycon" in the search field and verifying that results are returned

Starting URL: http://www.python.org

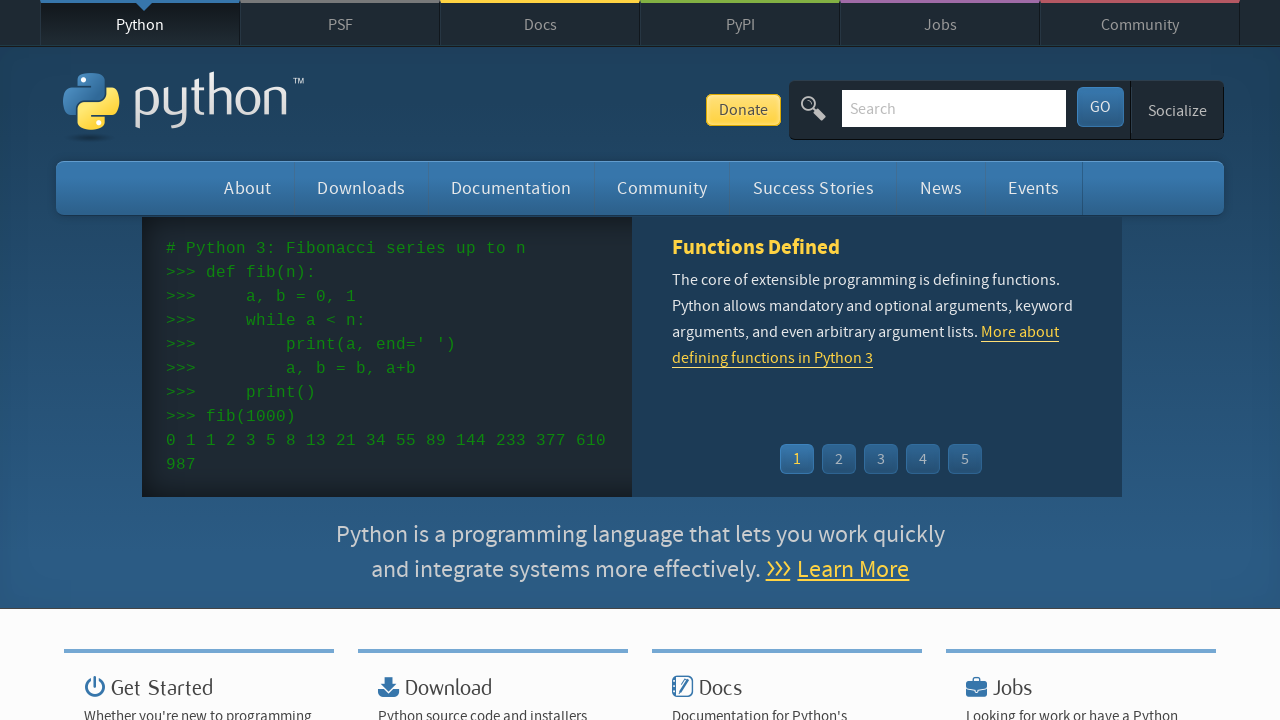

Verified page title contains 'Python'
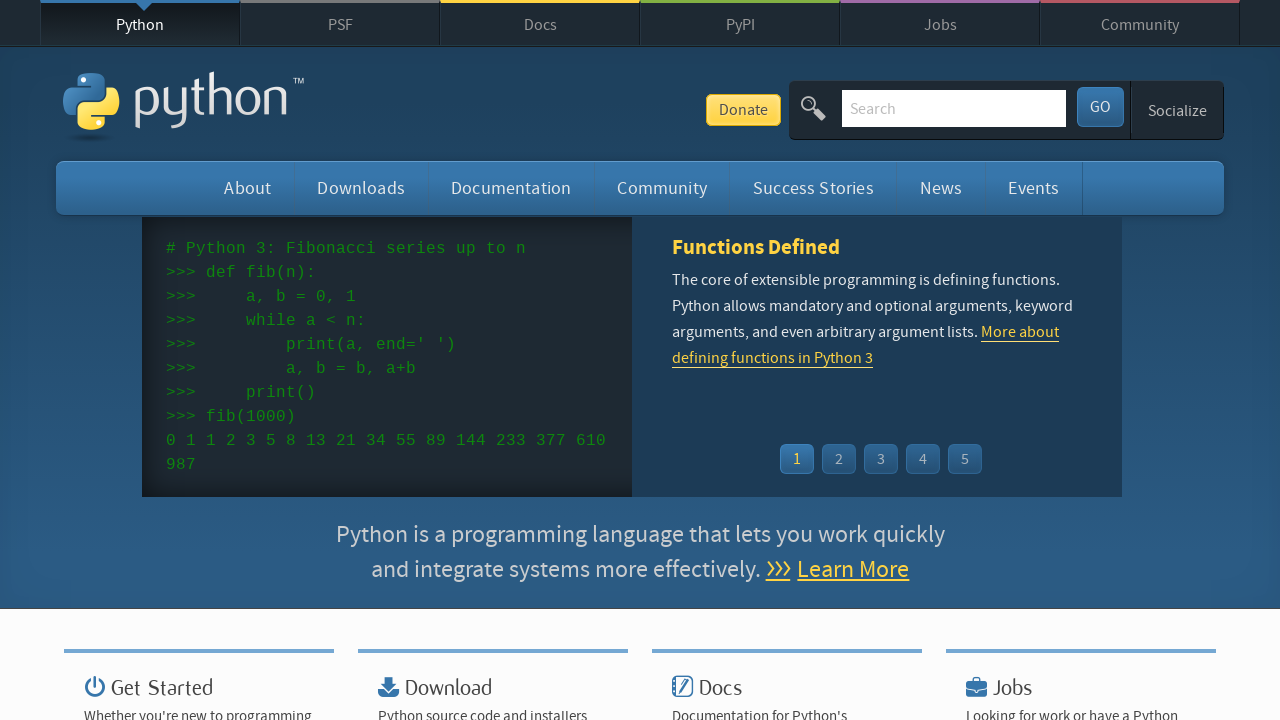

Located search input field
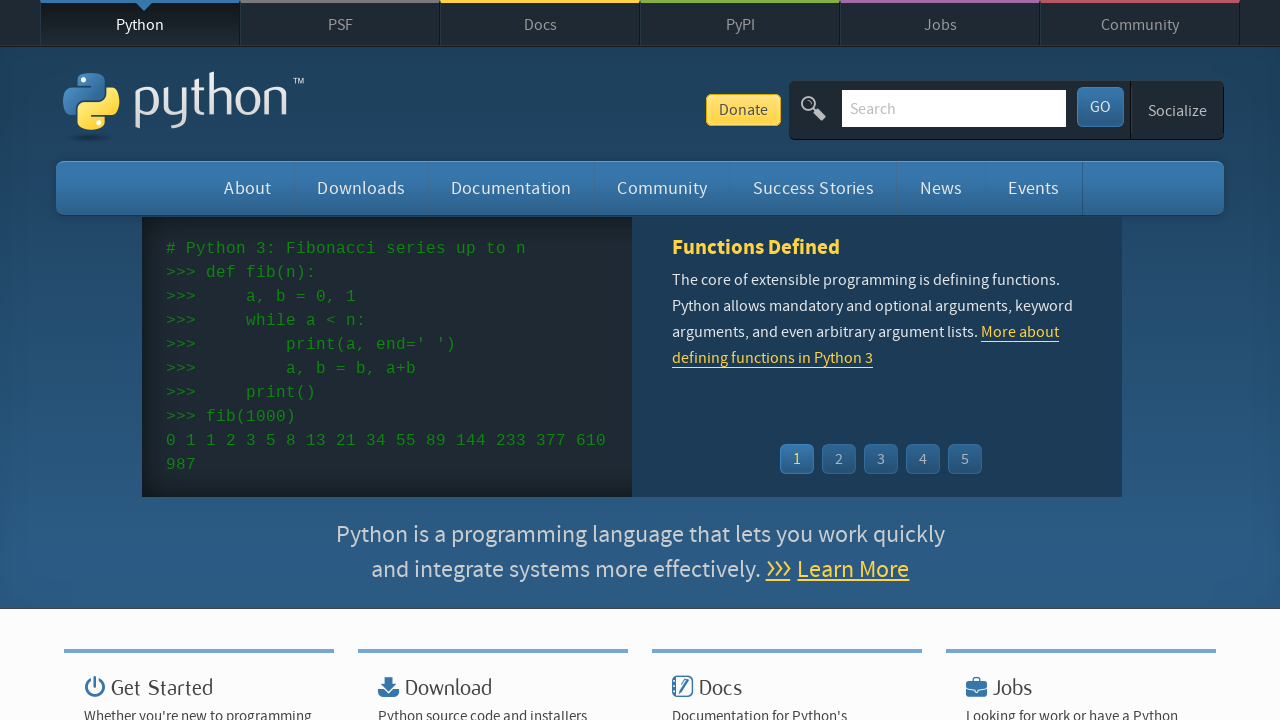

Cleared search input field on input[name='q']
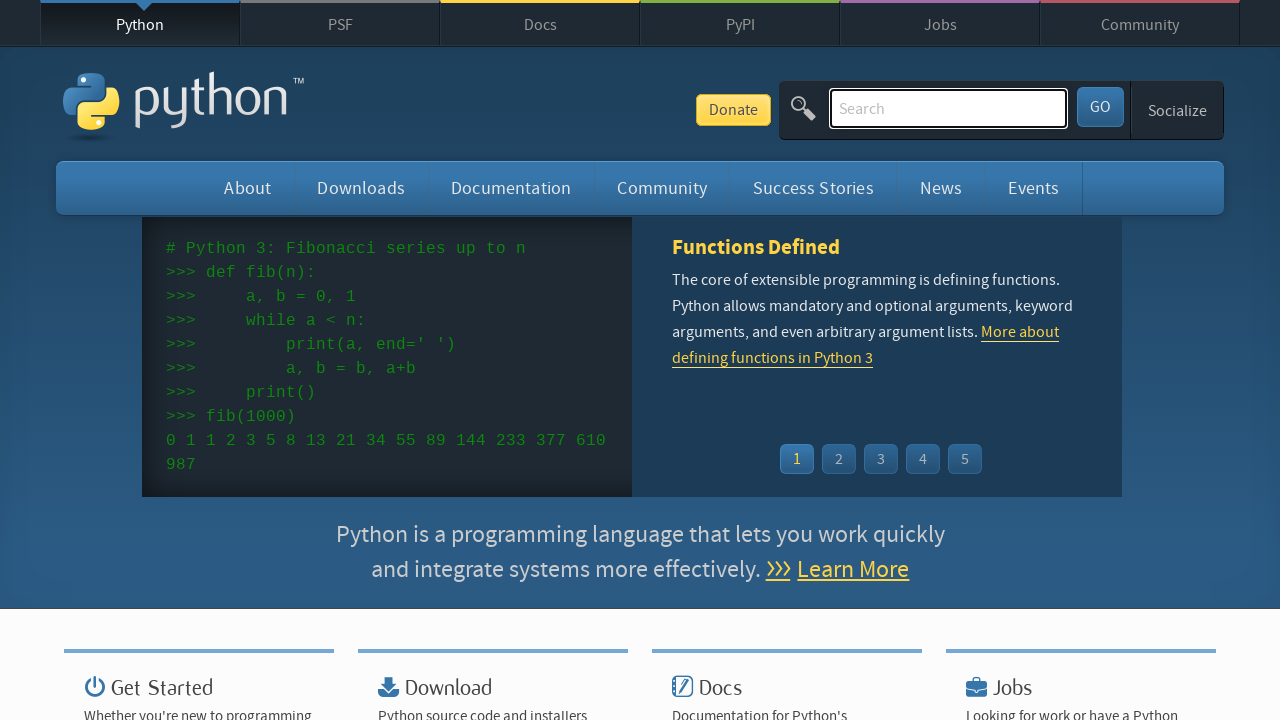

Filled search field with 'pycon' on input[name='q']
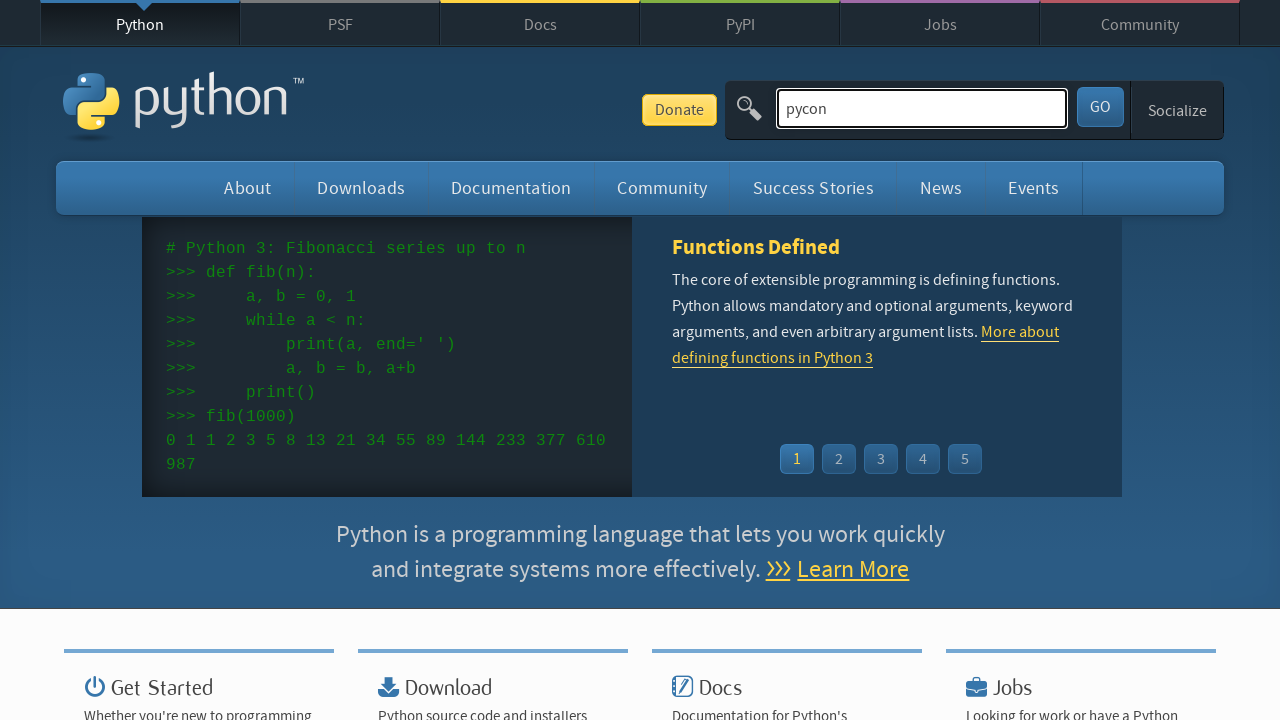

Pressed Enter to submit search on input[name='q']
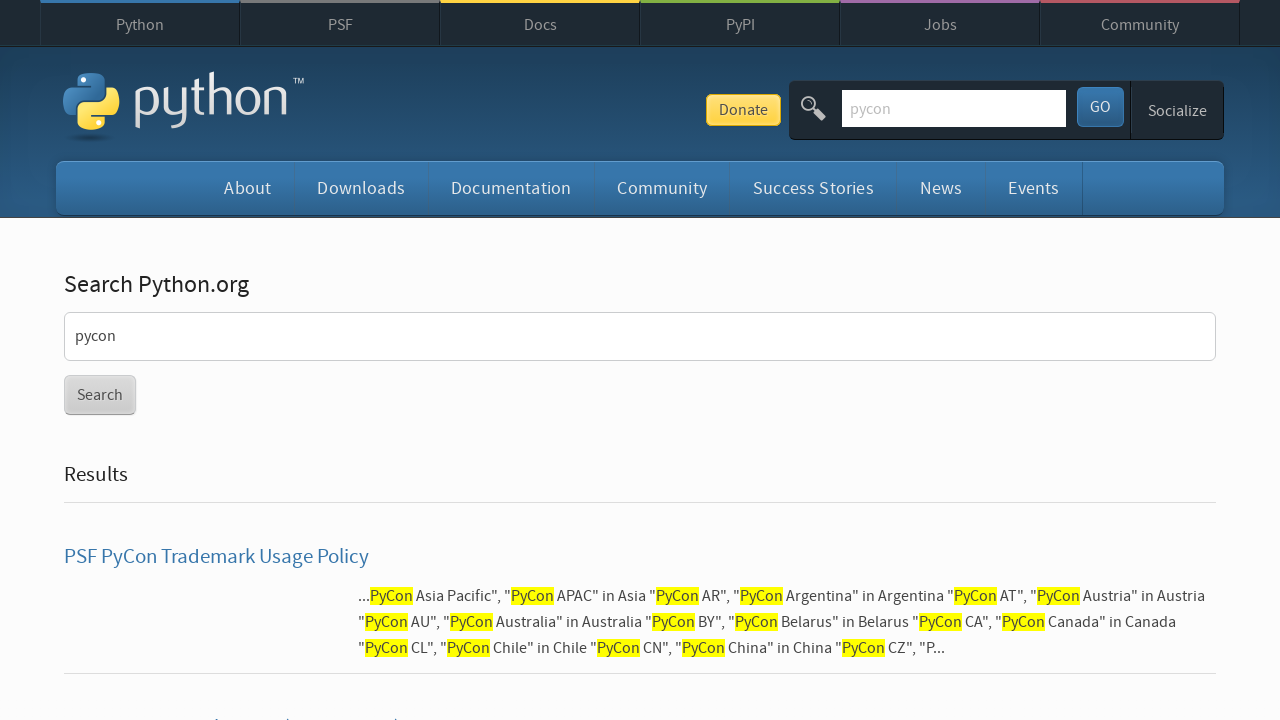

Waited for page to load (networkidle)
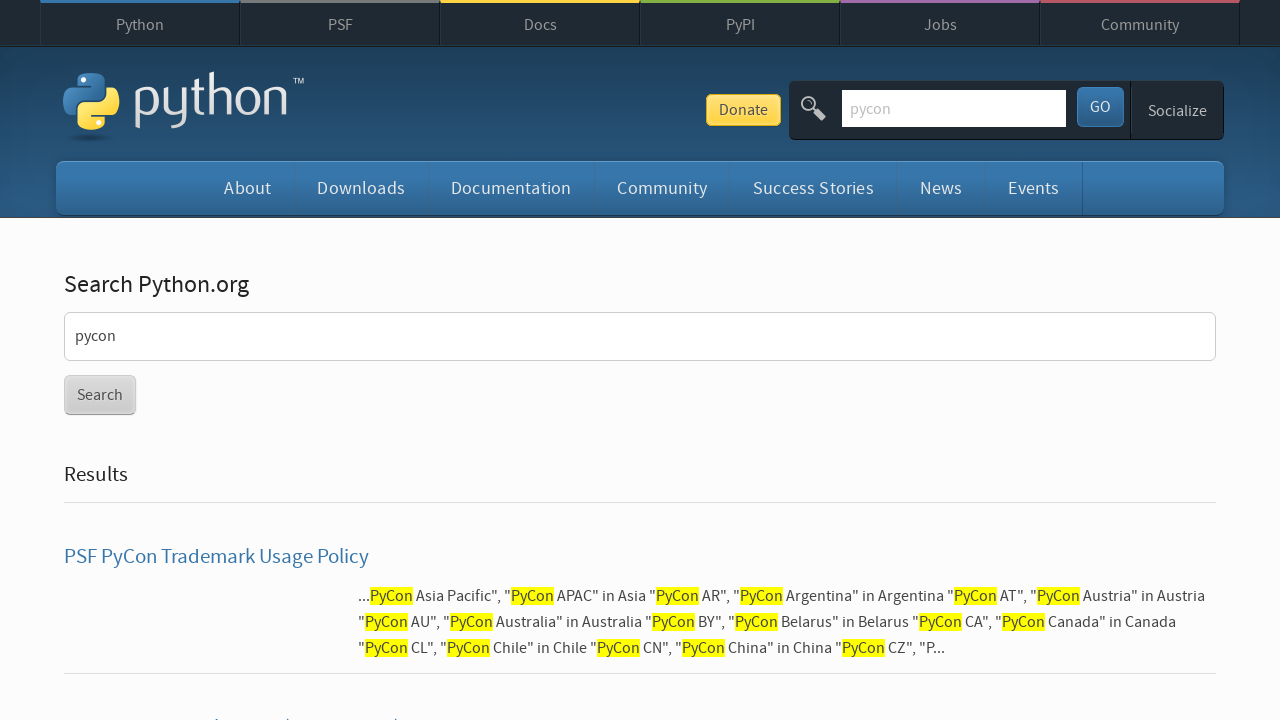

Verified search results returned (no 'No results found' message)
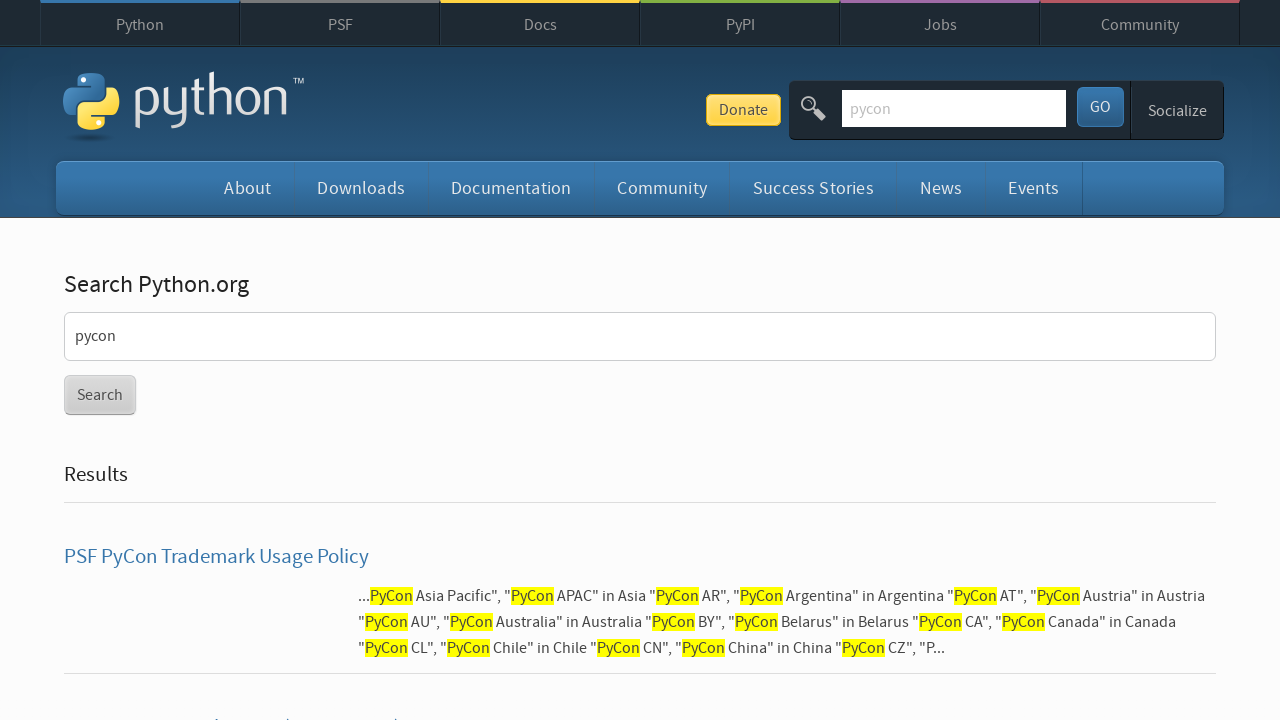

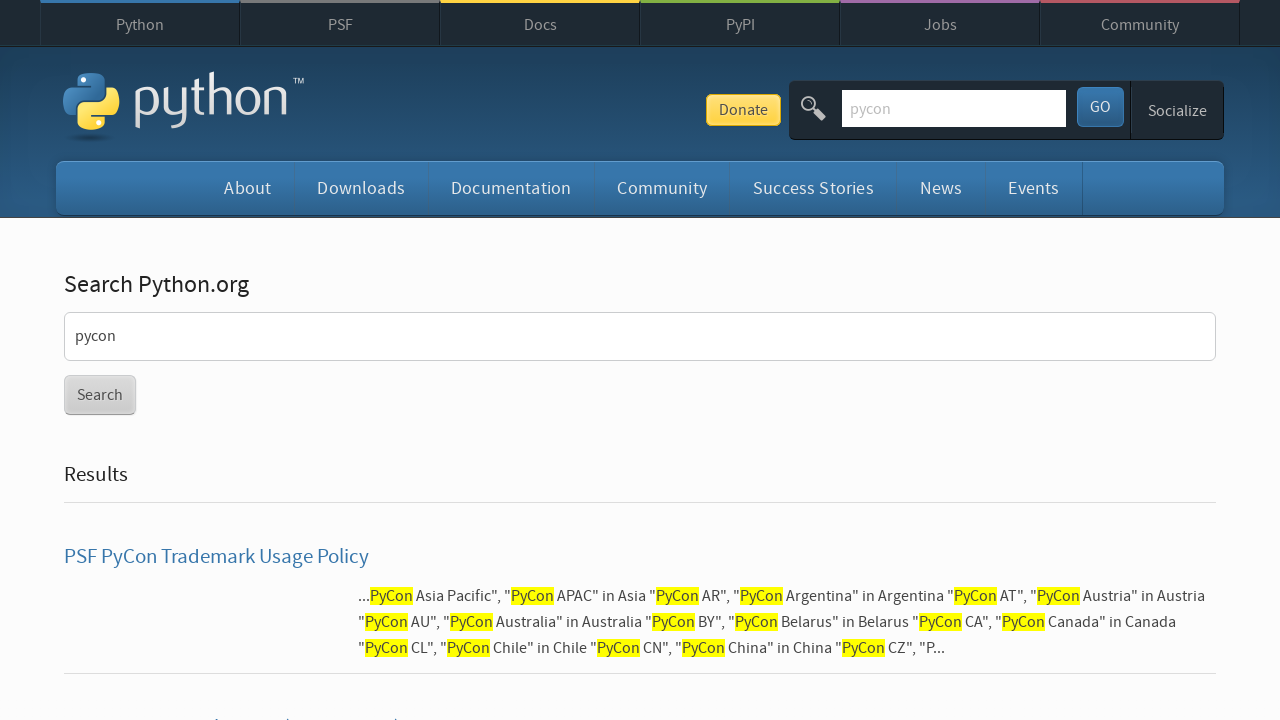